Tests drag and drop functionality by moving an element using mouse offset, dragging column A to column B position and verifying the columns swap.

Starting URL: https://the-internet.herokuapp.com/drag_and_drop

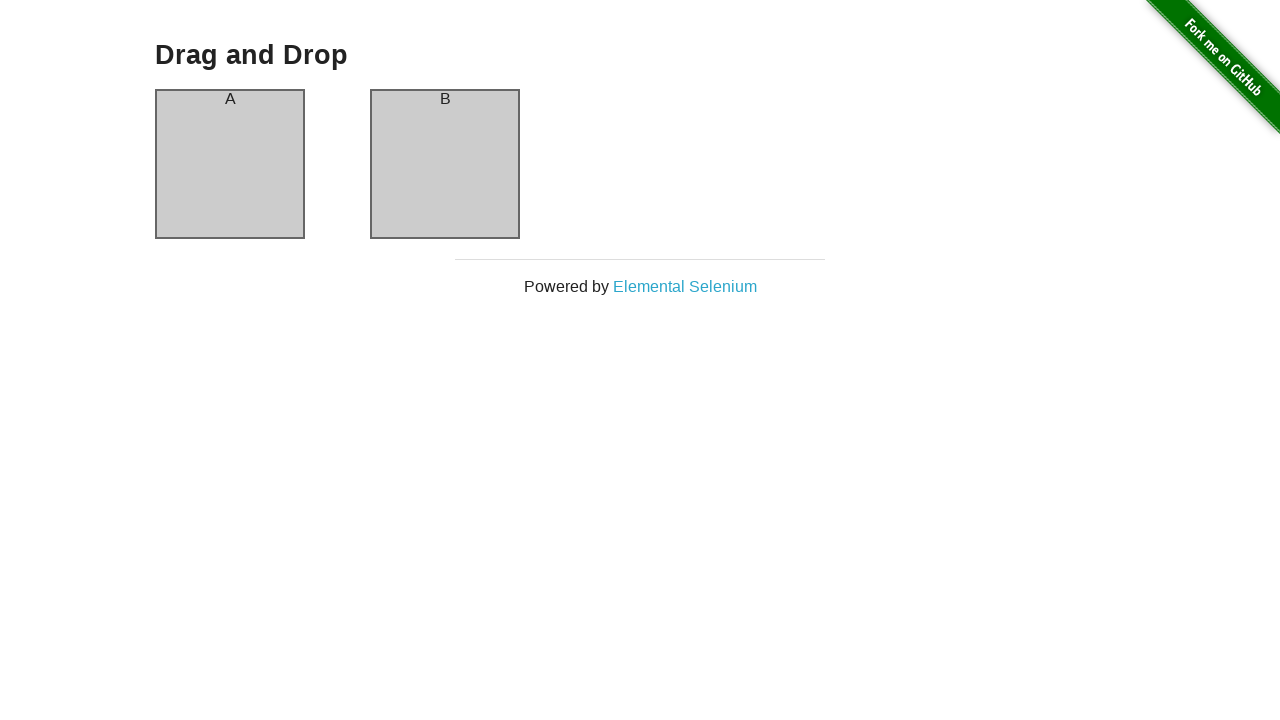

Waited for column A header to load
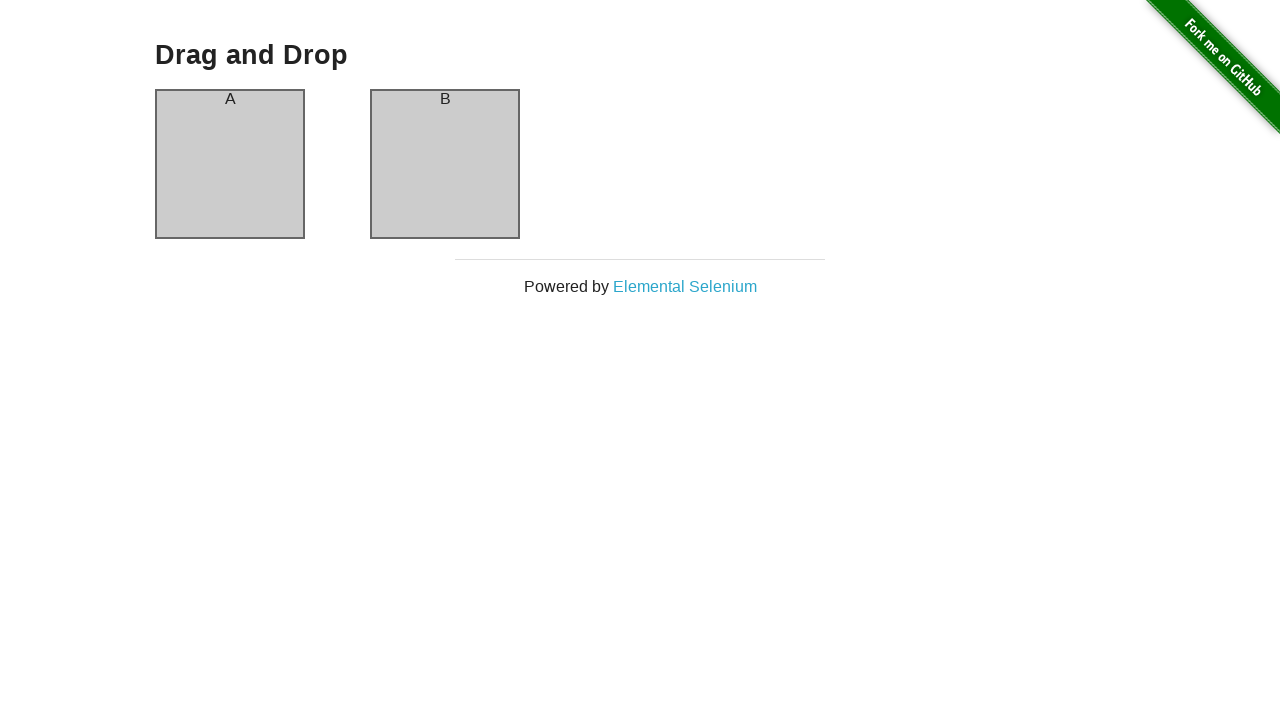

Verified column A header contains 'A'
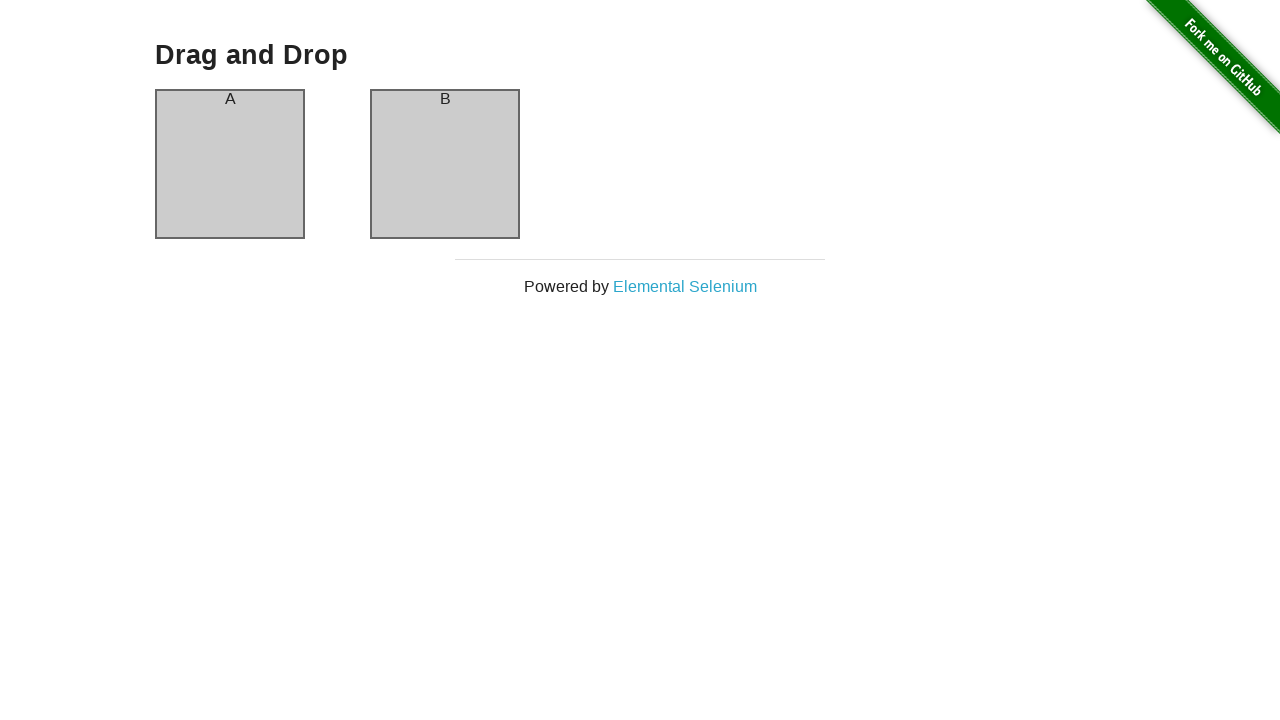

Verified column B header contains 'B'
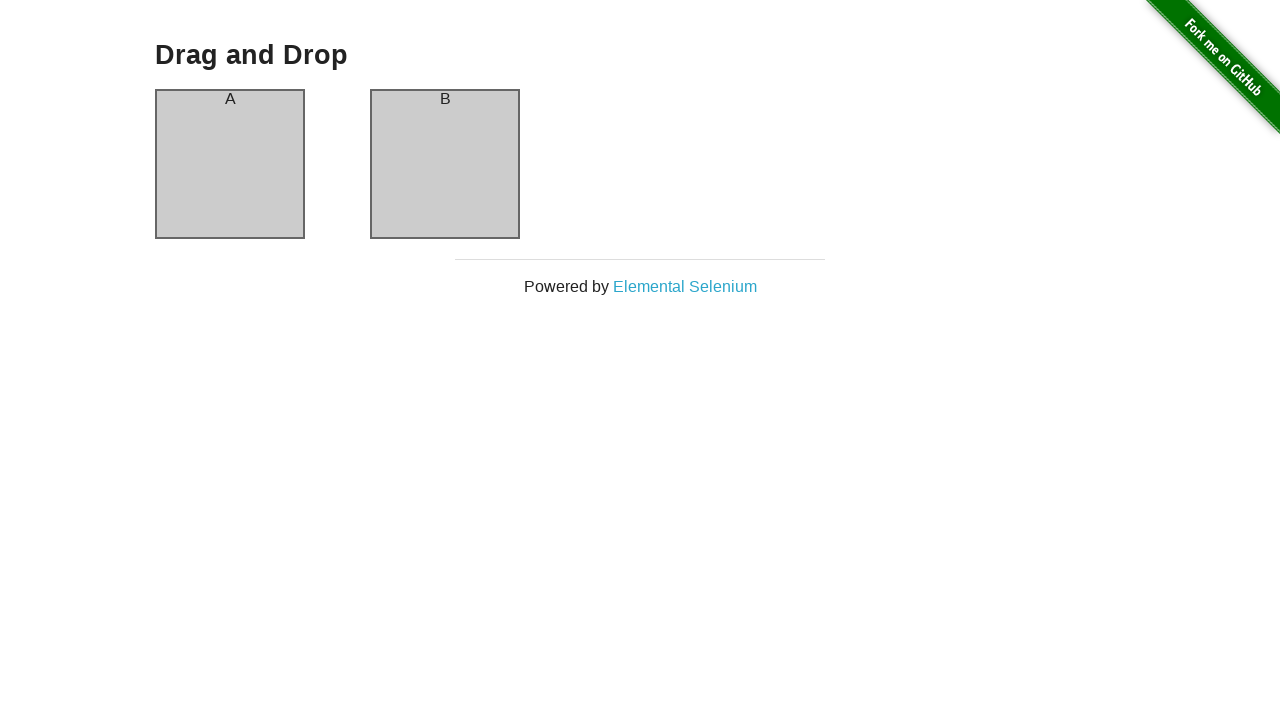

Located column A element
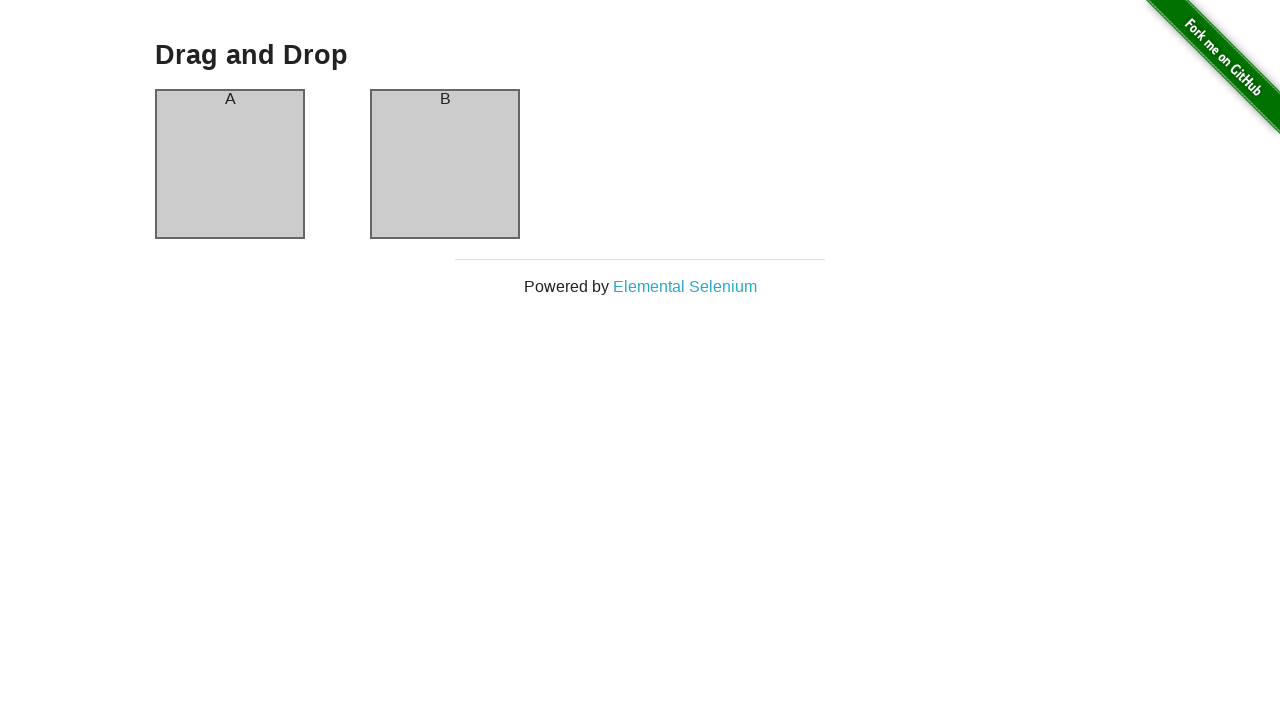

Retrieved bounding box of column A
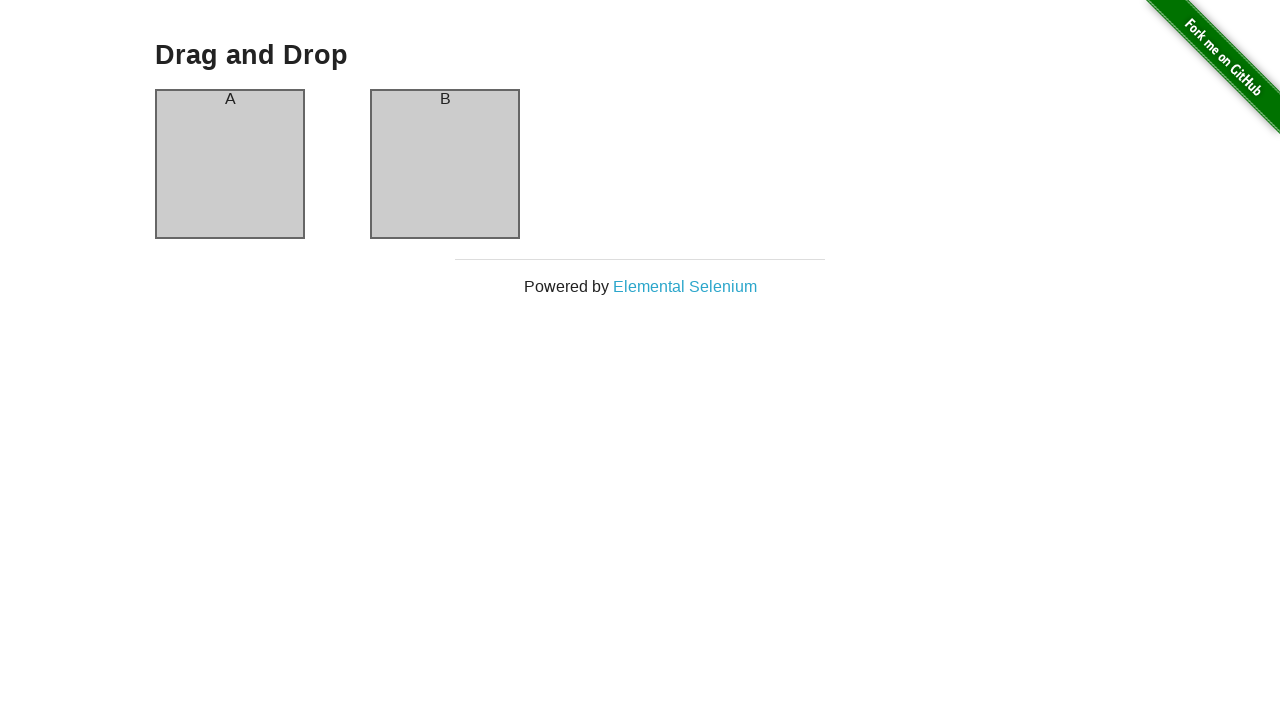

Hovered over column A at (230, 164) on #column-a
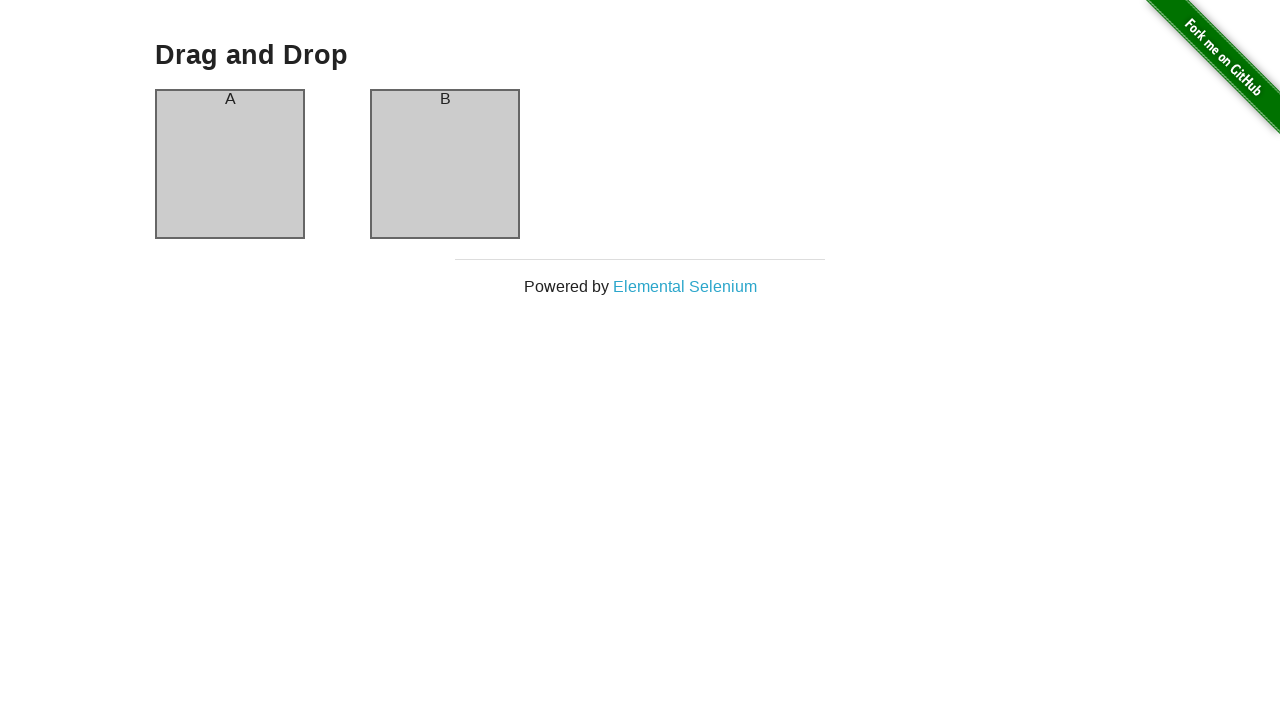

Pressed mouse button down on column A at (230, 164)
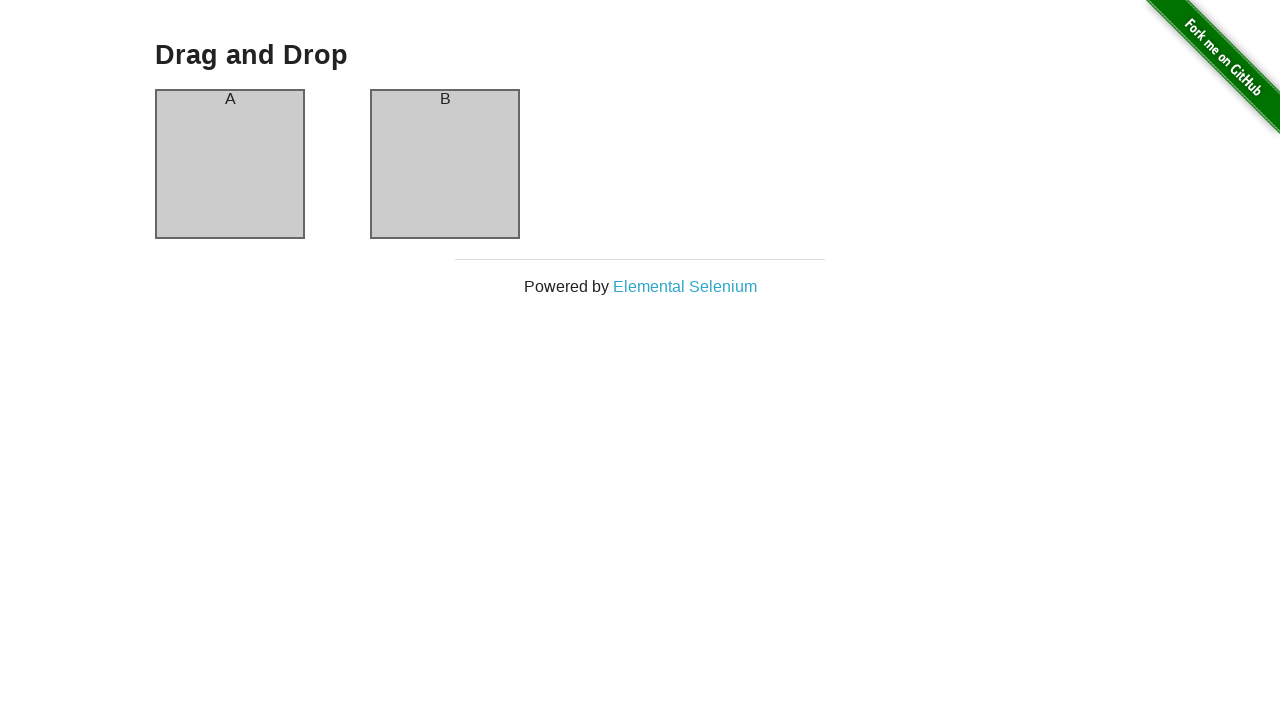

Moved mouse 225 pixels to the right (towards column B position) at (455, 164)
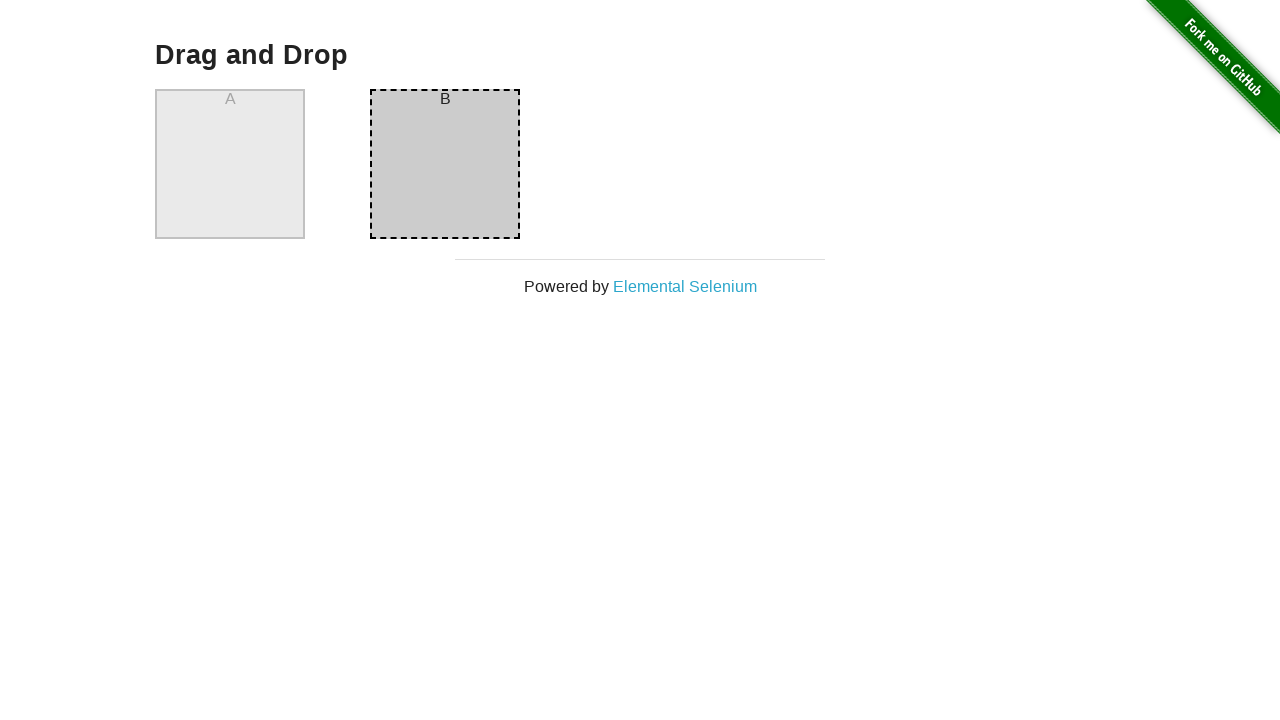

Released mouse button to complete drag and drop at (455, 164)
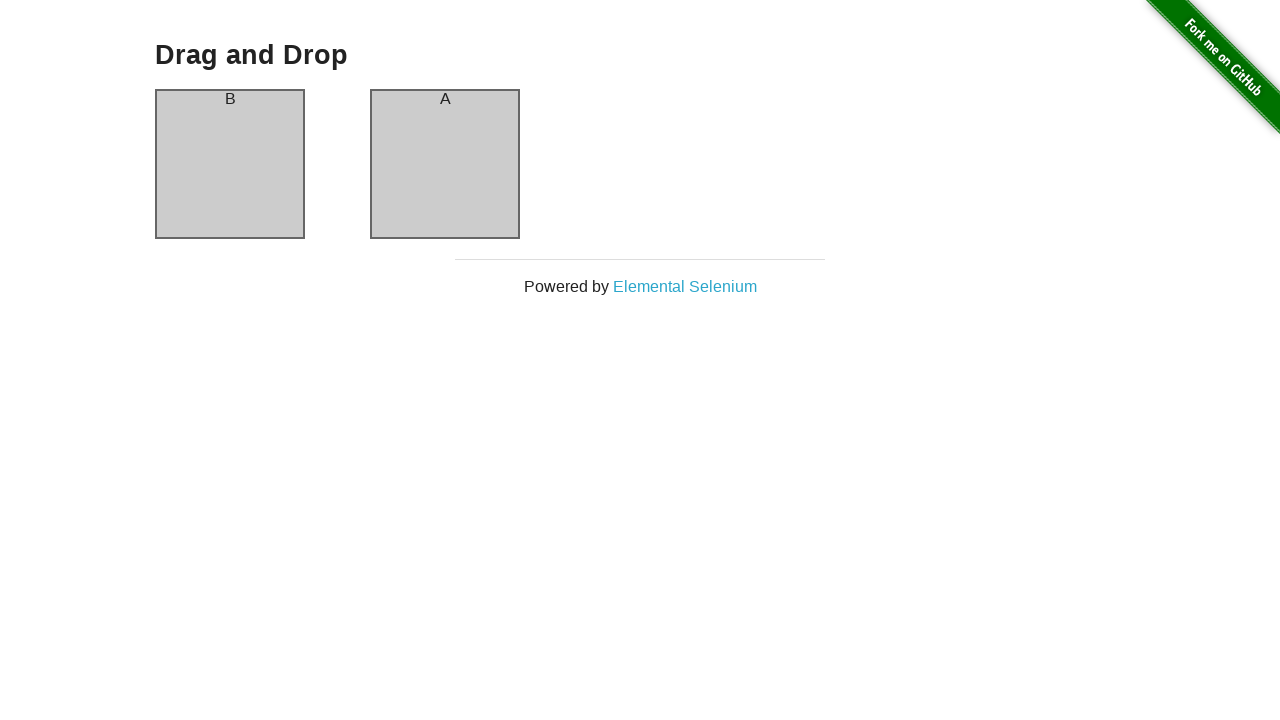

Verified column A now contains 'B' after swap
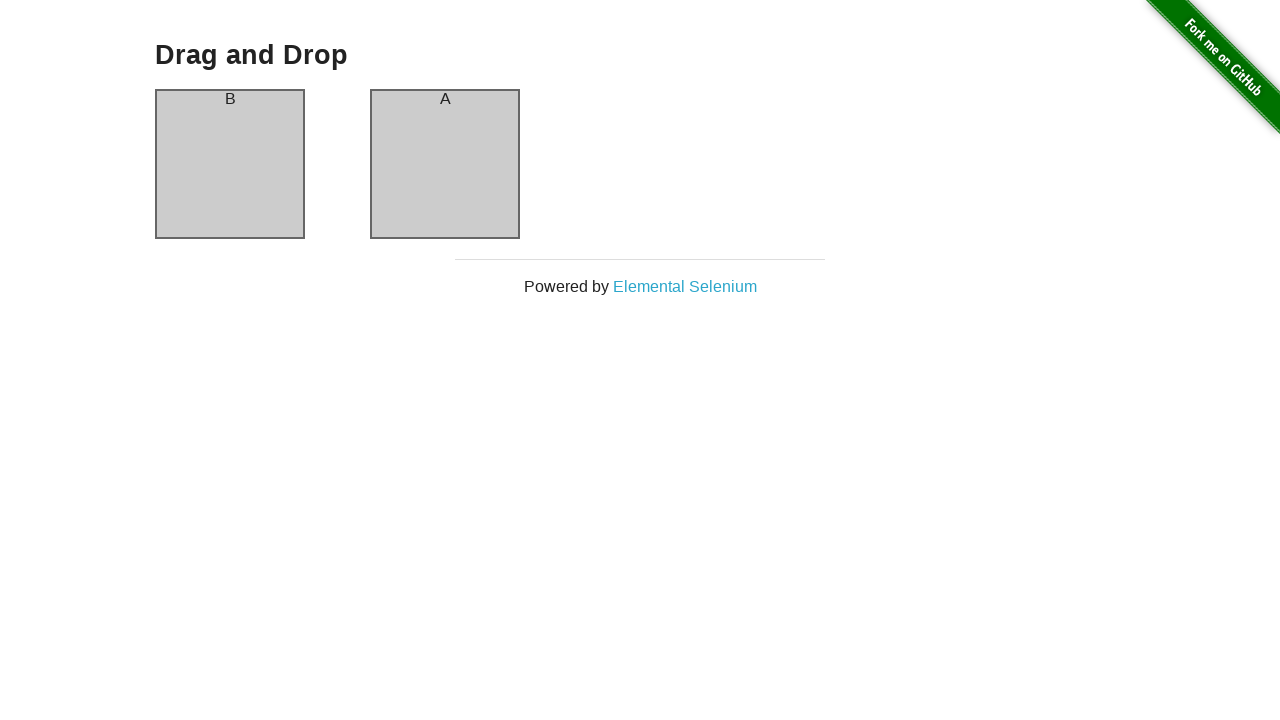

Verified column B now contains 'A' after swap
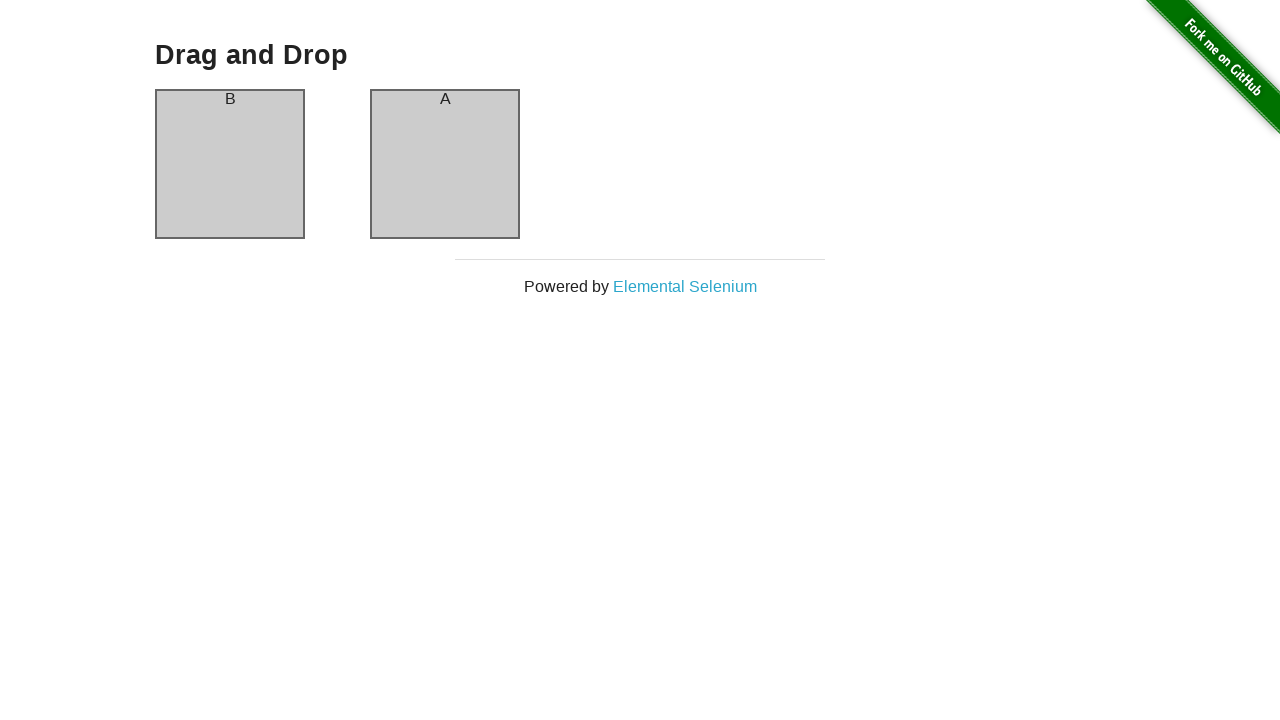

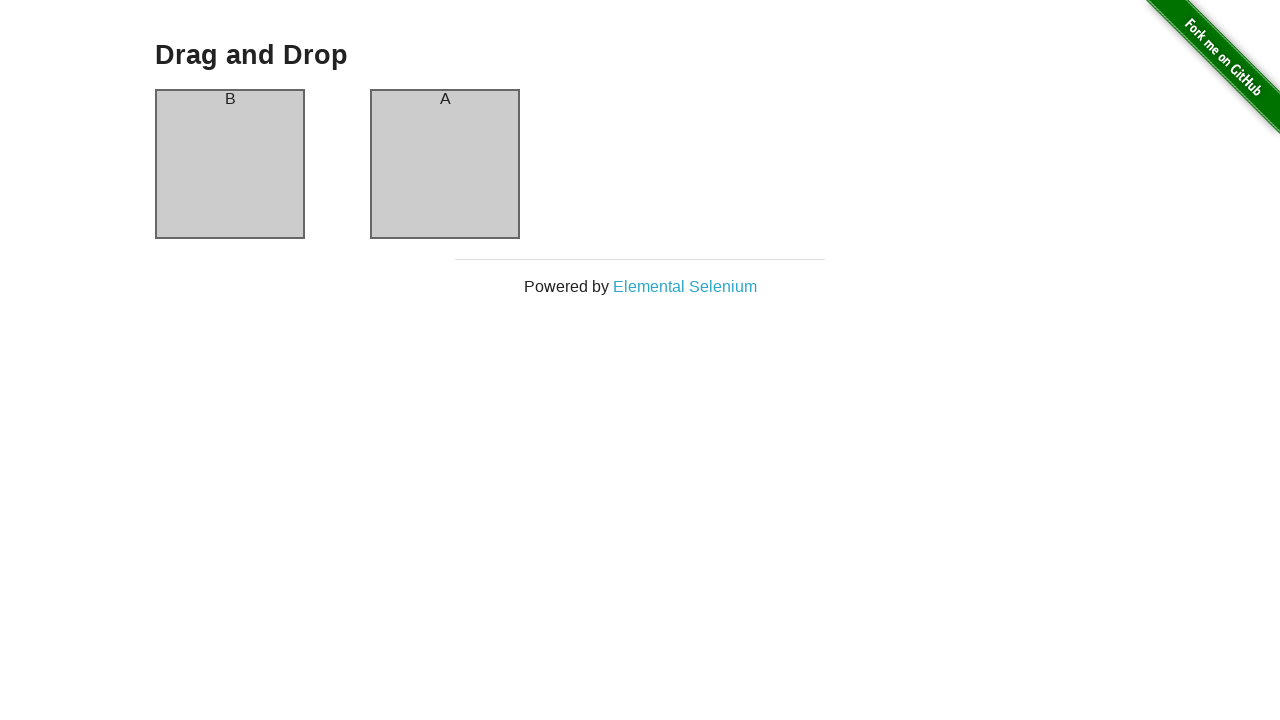